Tests round trip calendar selection by enabling round trip mode, selecting departure and return dates from calendar pickers

Starting URL: https://rahulshettyacademy.com/dropdownsPractise/

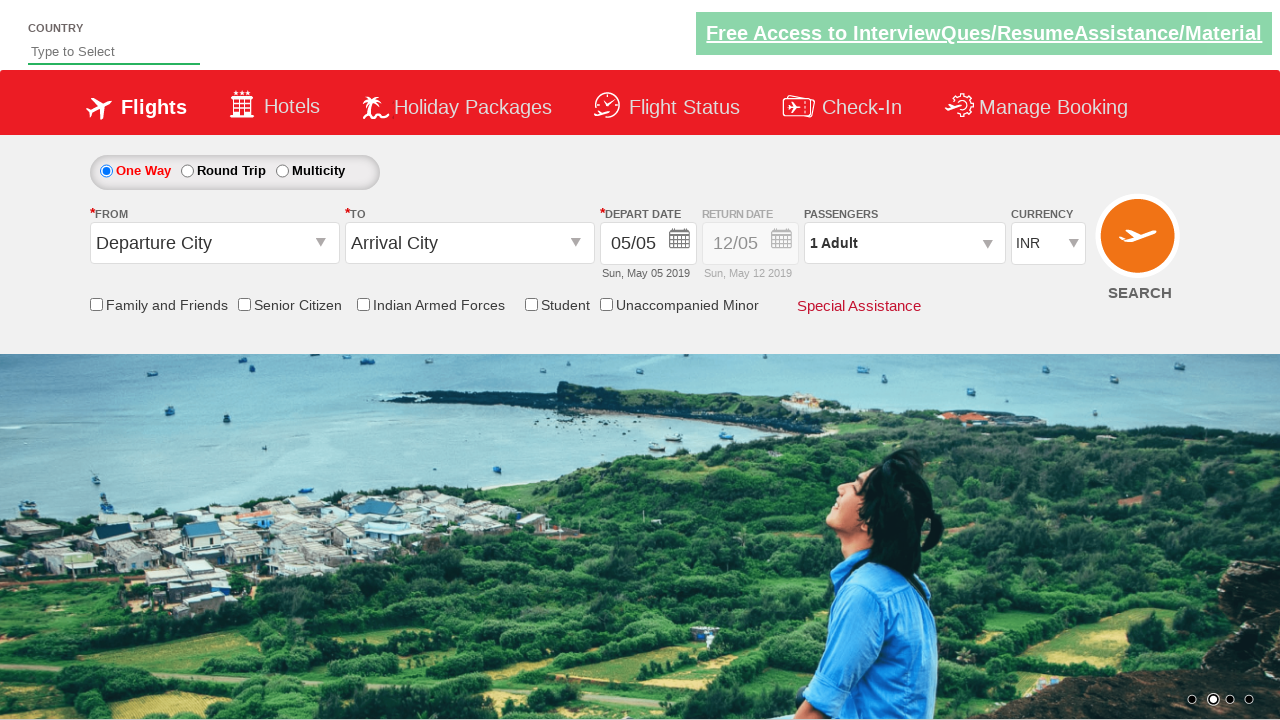

Clicked Round Trip radio button to enable round trip mode at (187, 171) on input[value='RoundTrip']
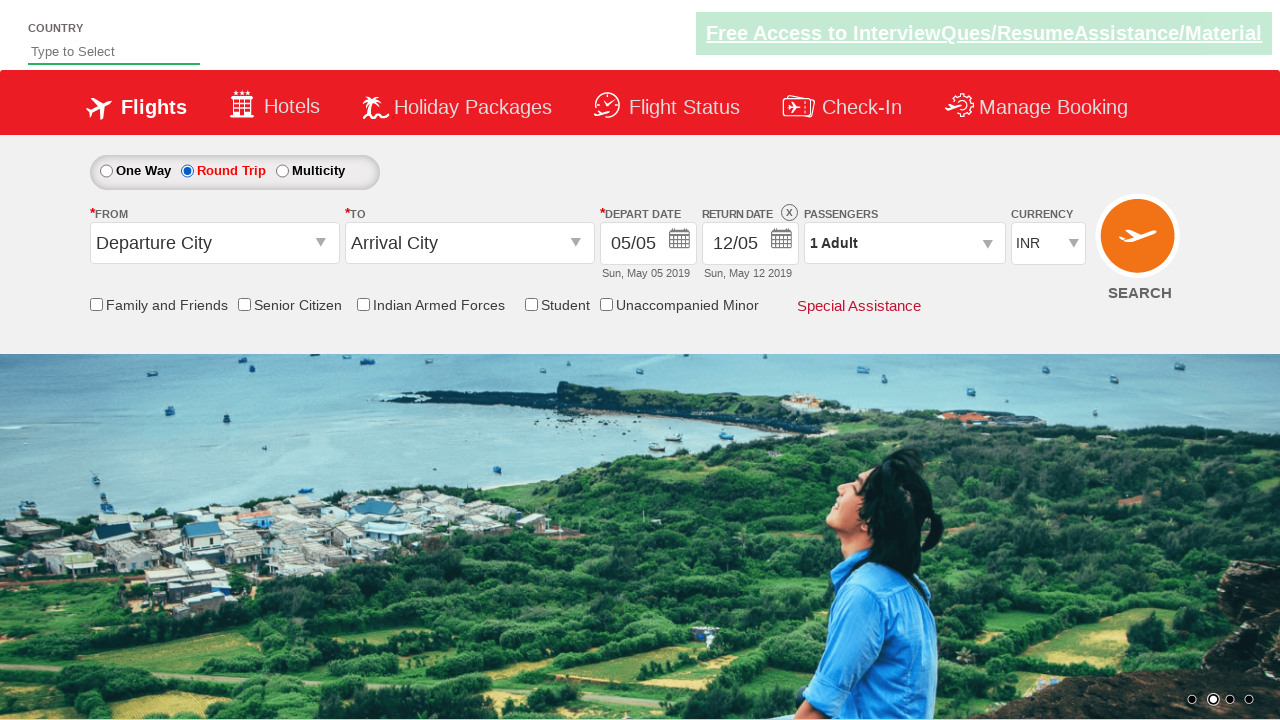

Waited for round trip mode to be fully enabled
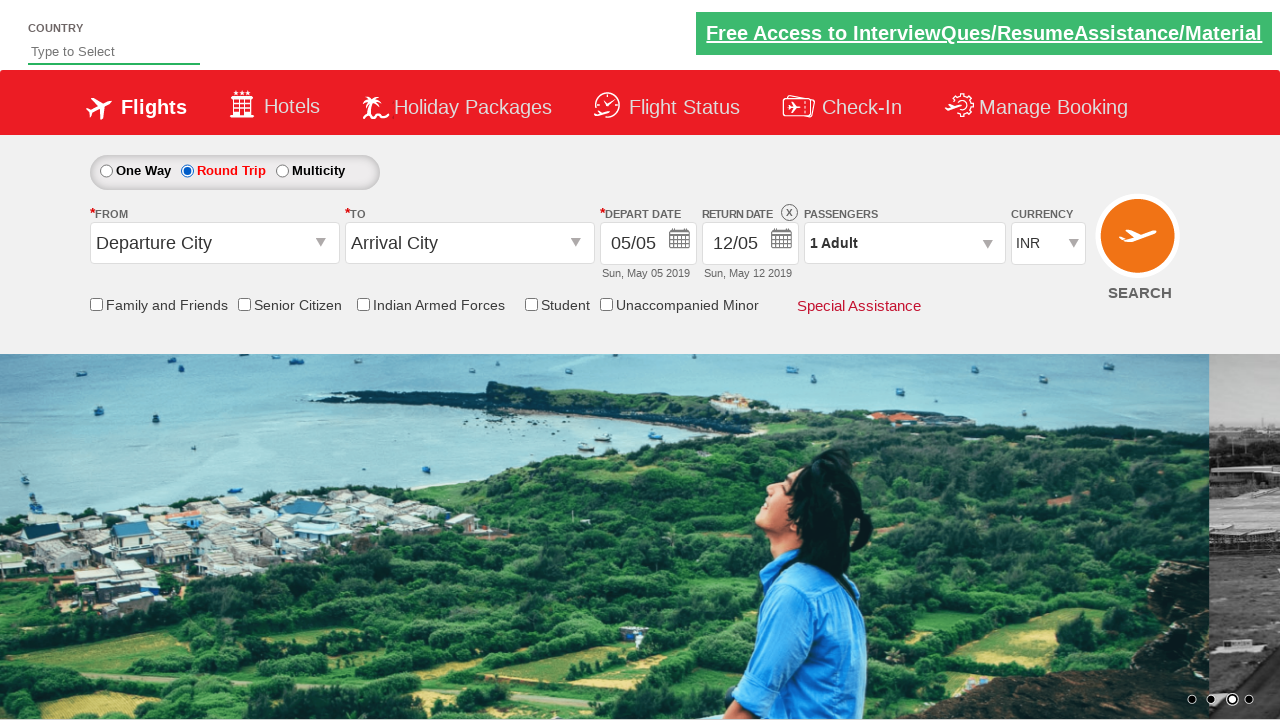

Clicked departure date field to open calendar picker at (648, 244) on #ctl00_mainContent_view_date1
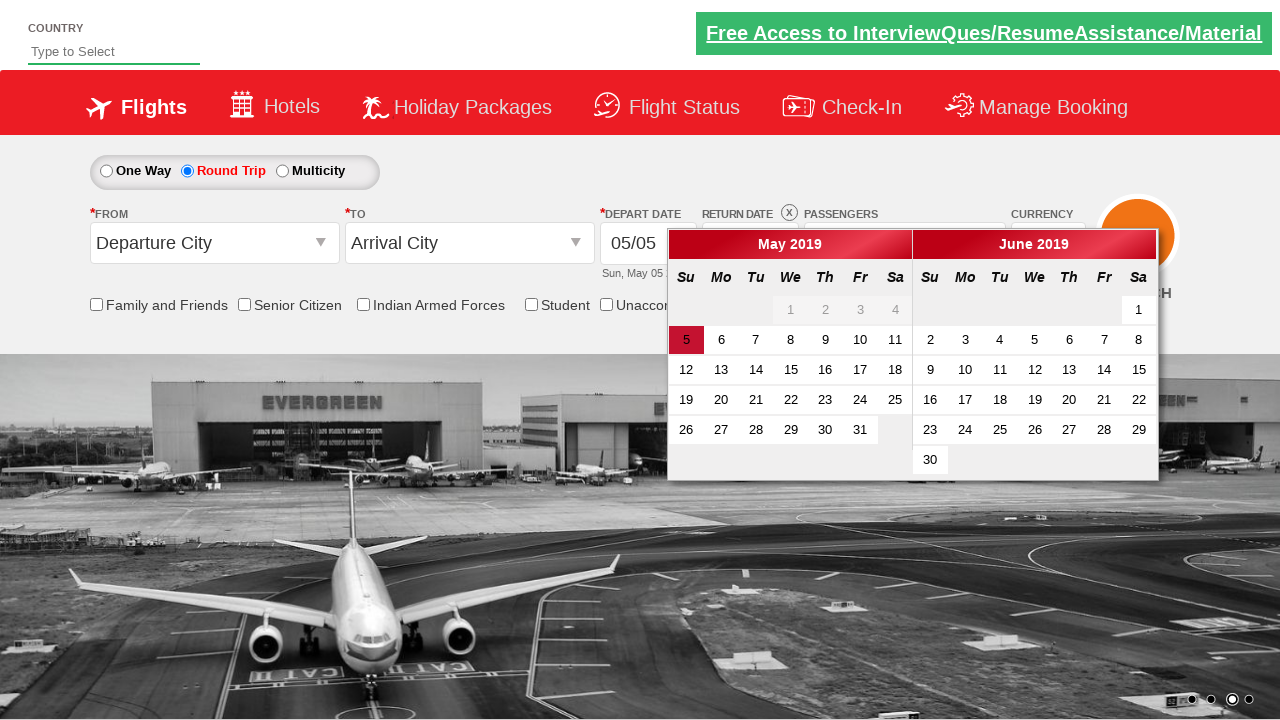

Waited for departure date calendar to load
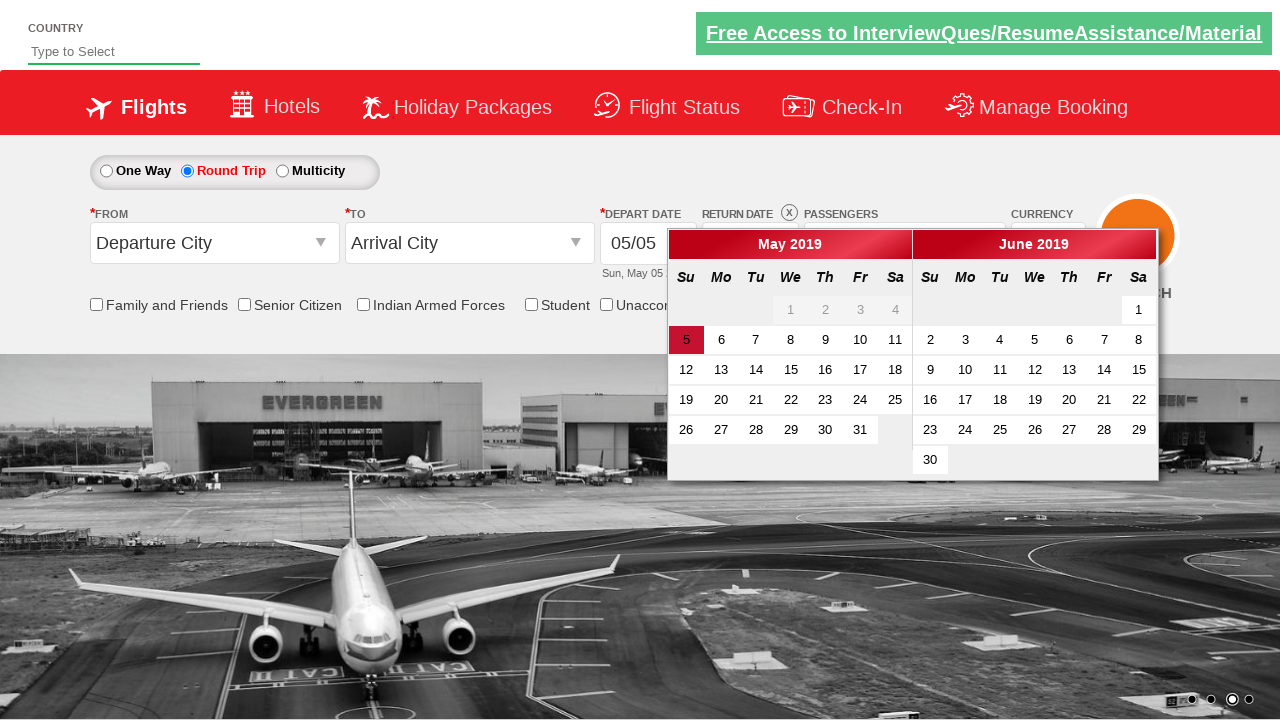

Selected first available departure date from calendar at (686, 340) on xpath=//div[contains(@class,'datepicker-group-first')]/descendant::td[@data-hand
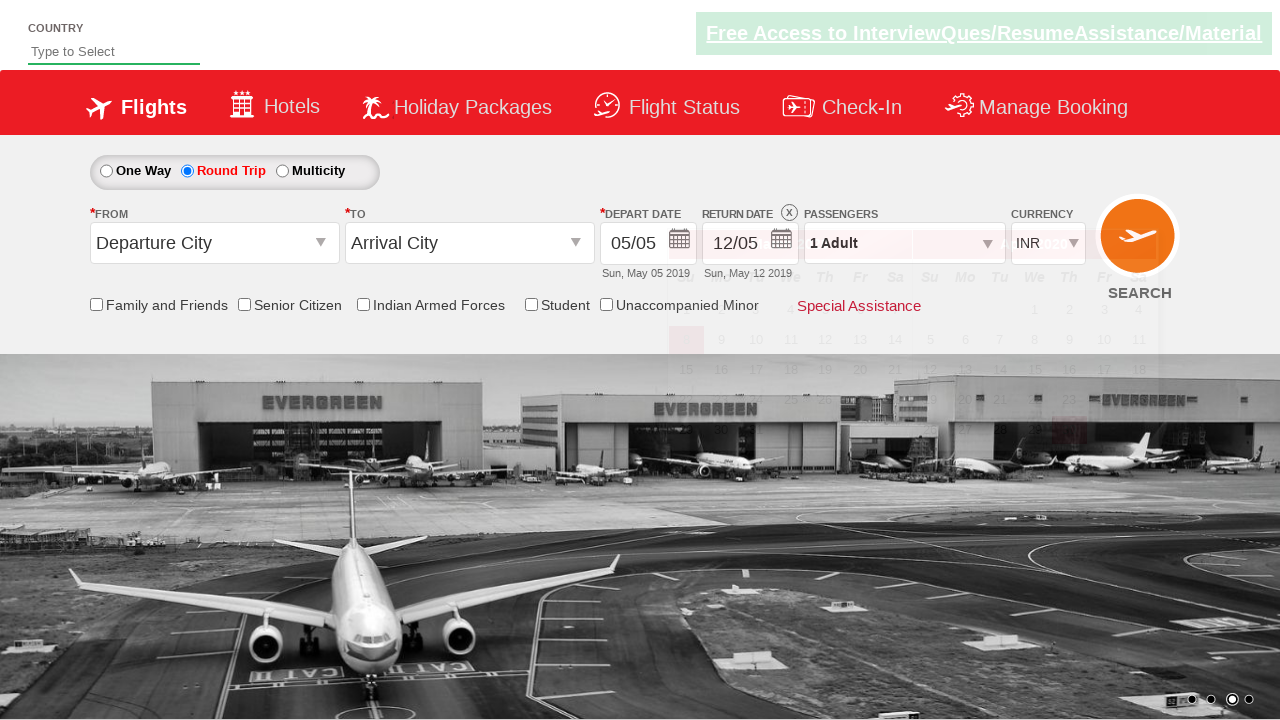

Waited after selecting departure date
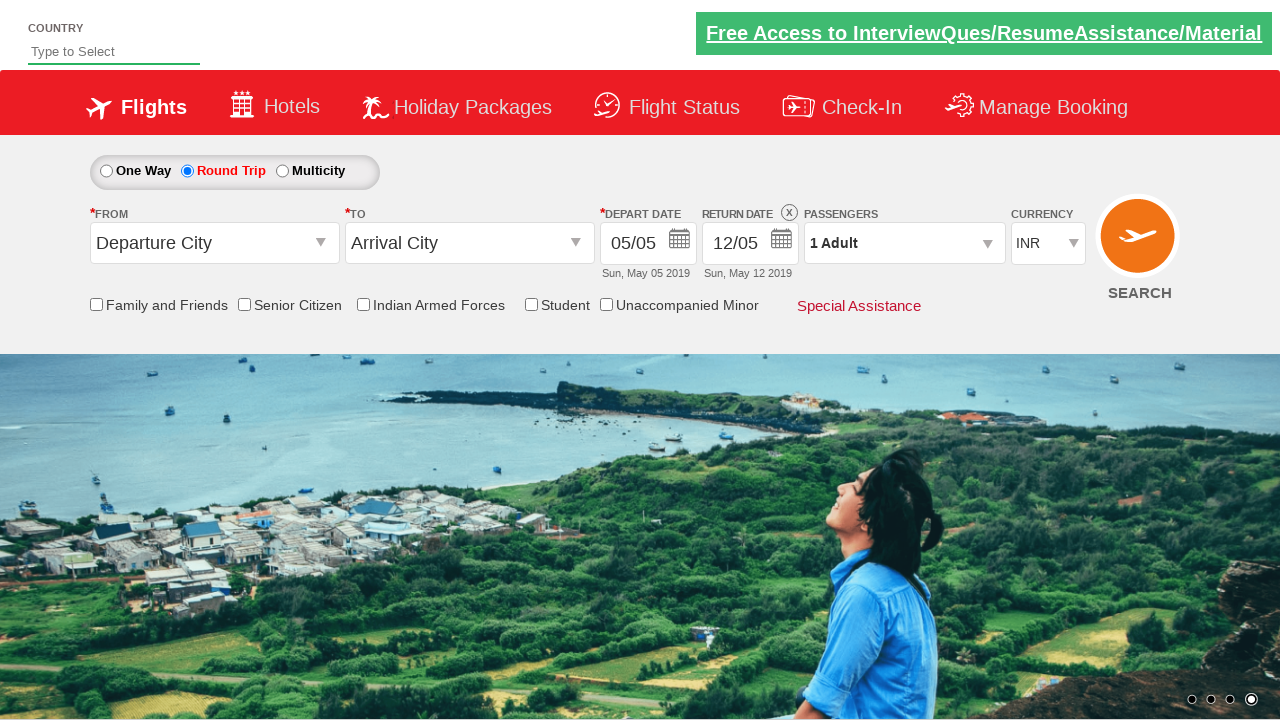

Clicked return date field to open calendar picker at (750, 244) on #ctl00_mainContent_view_date2
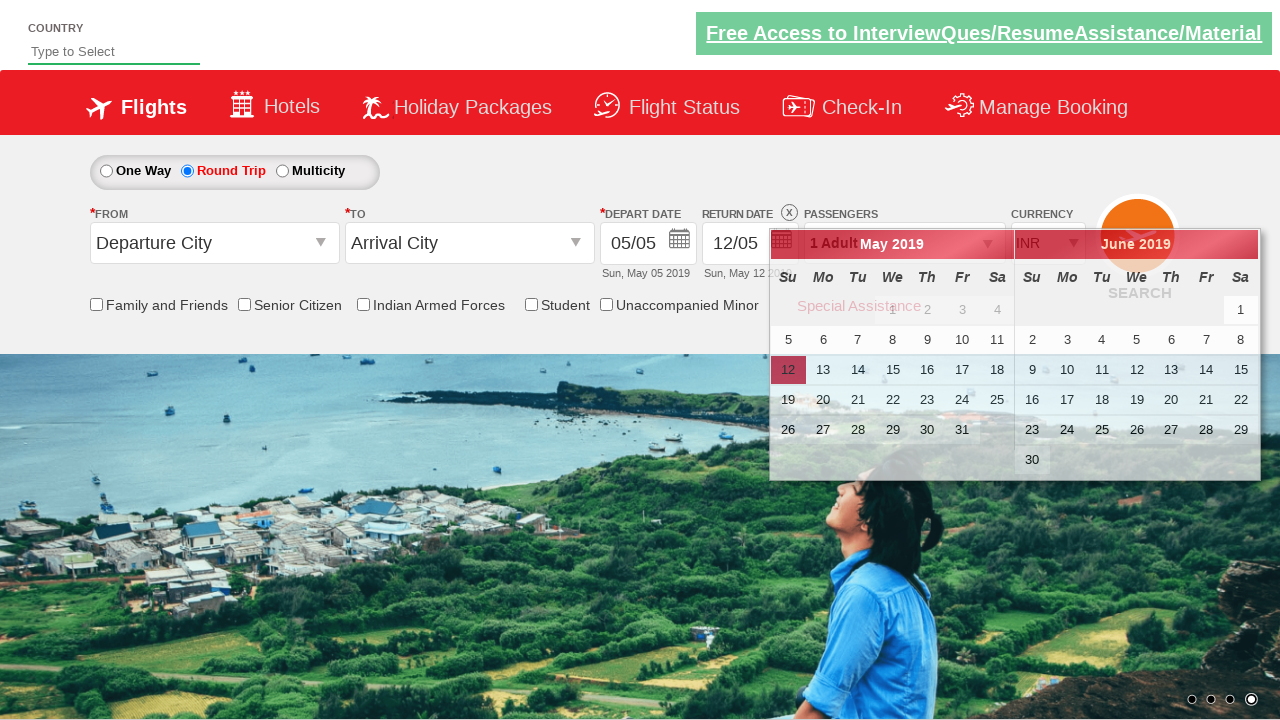

Waited for return date calendar to load
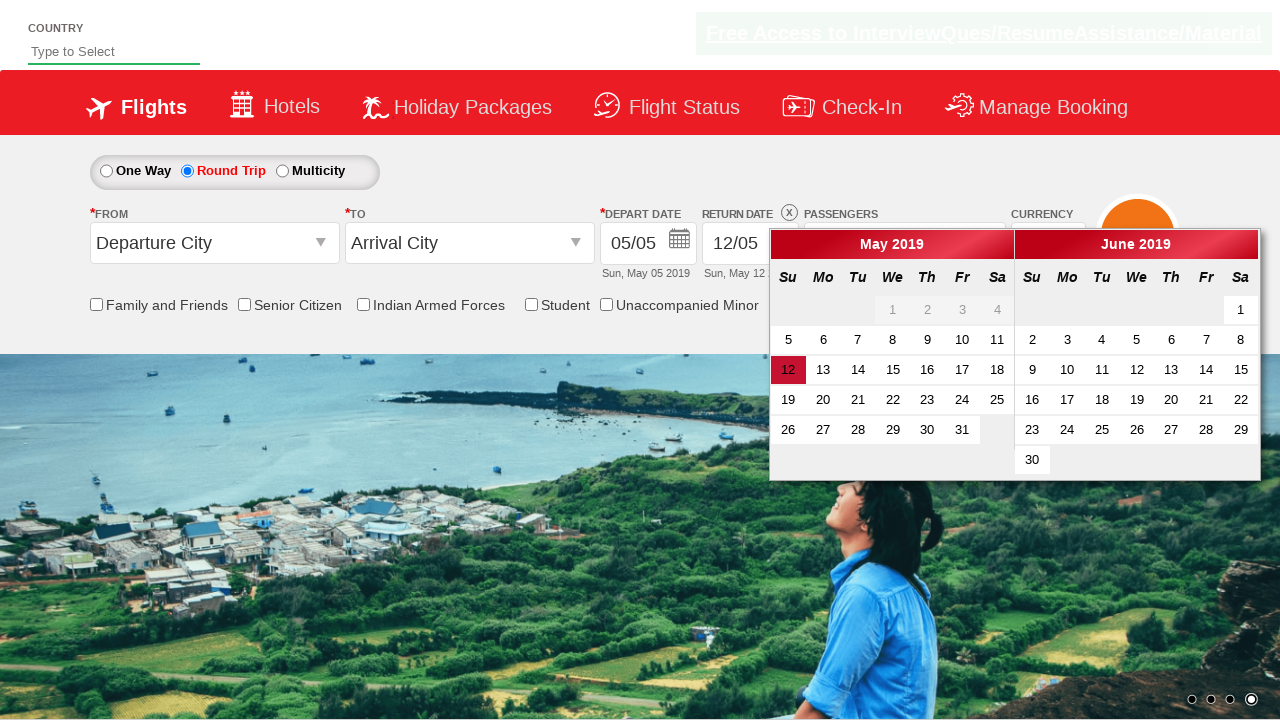

Selected first available return date from calendar at (1241, 310) on xpath=//div[contains(@class,'datepicker-group-last')]/descendant::td[@data-handl
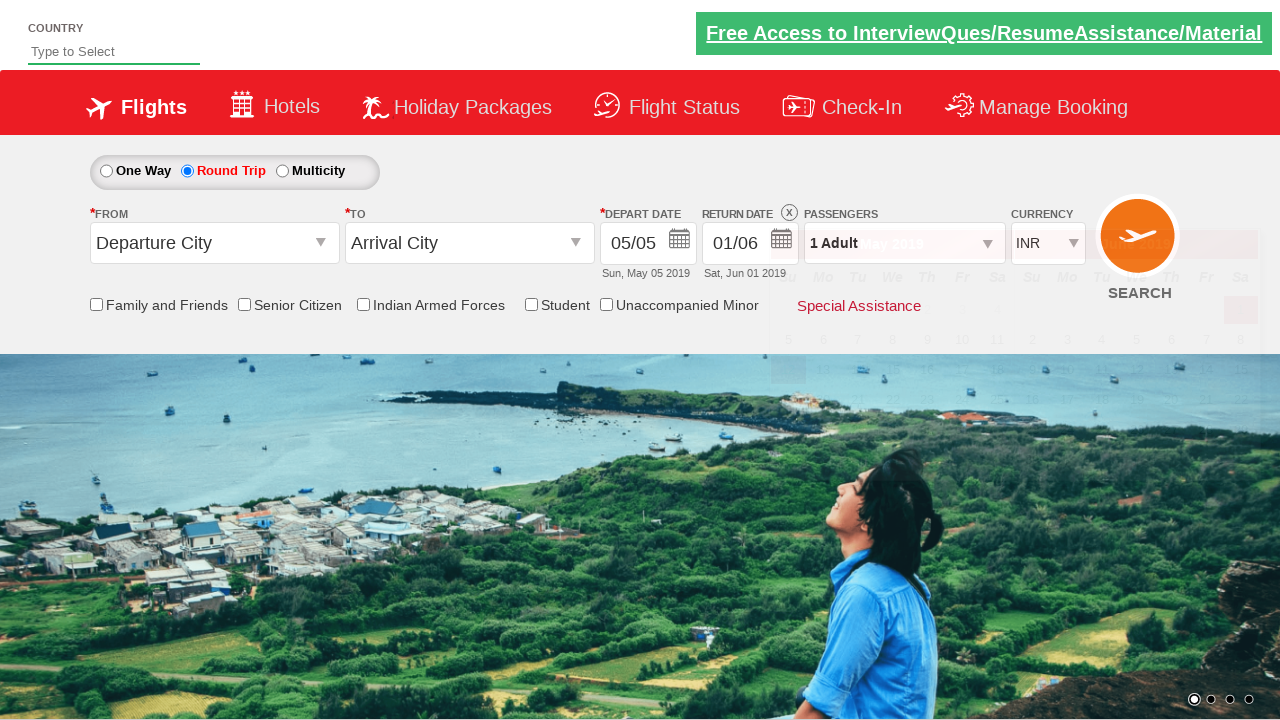

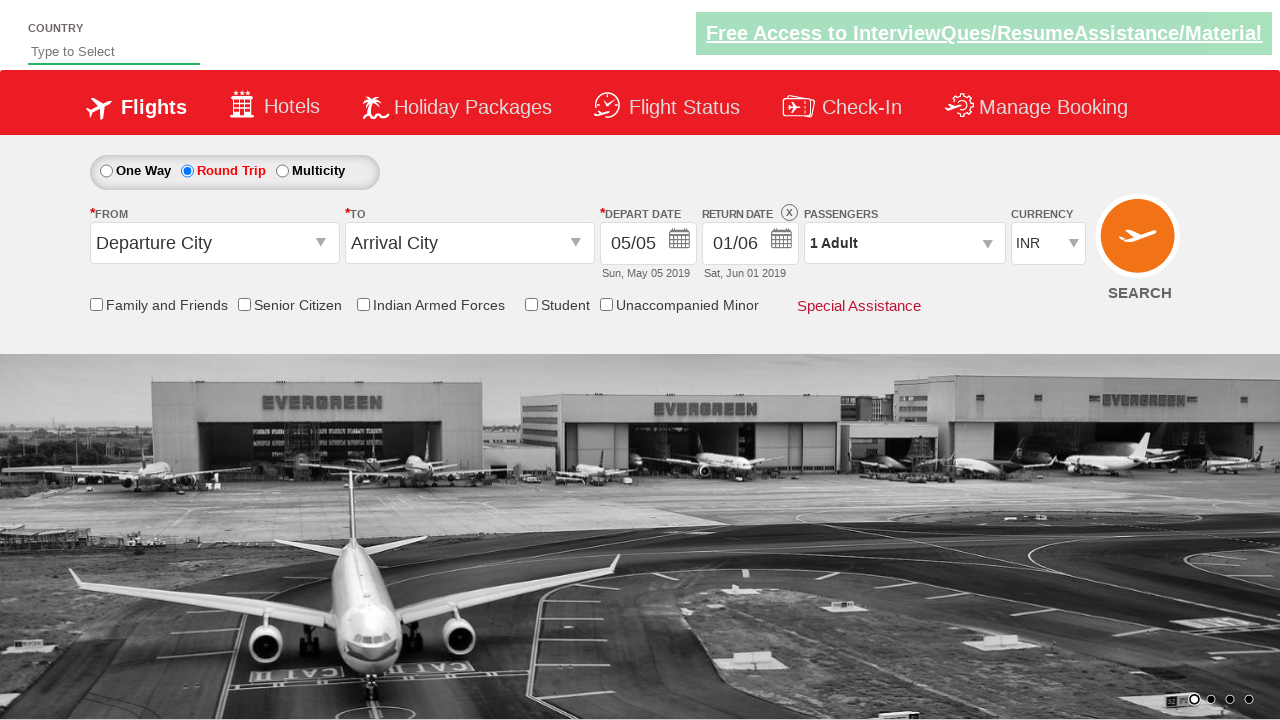